Tests double-click functionality by switching to an iframe, double-clicking on a text element, and verifying that the text color changes to red.

Starting URL: https://www.w3schools.com/tags/tryit.asp?filename=tryhtml5_ev_ondblclick2

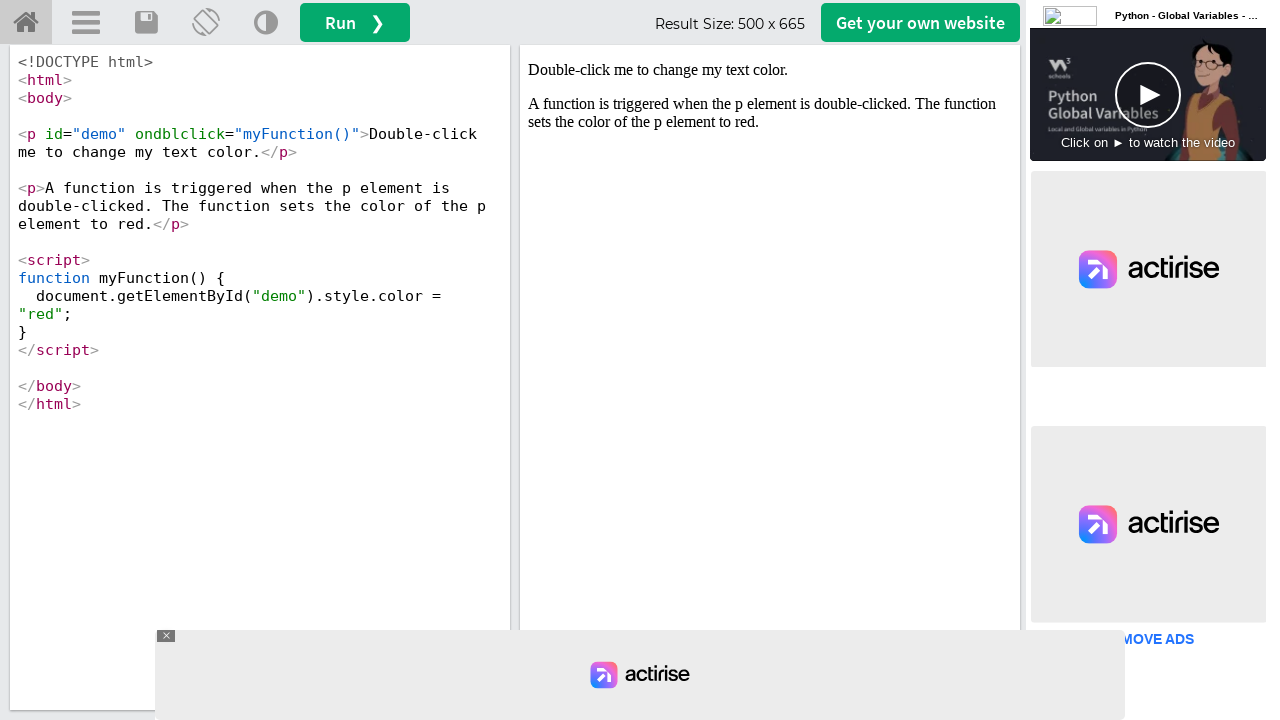

Located iframe with ID 'iframeResult'
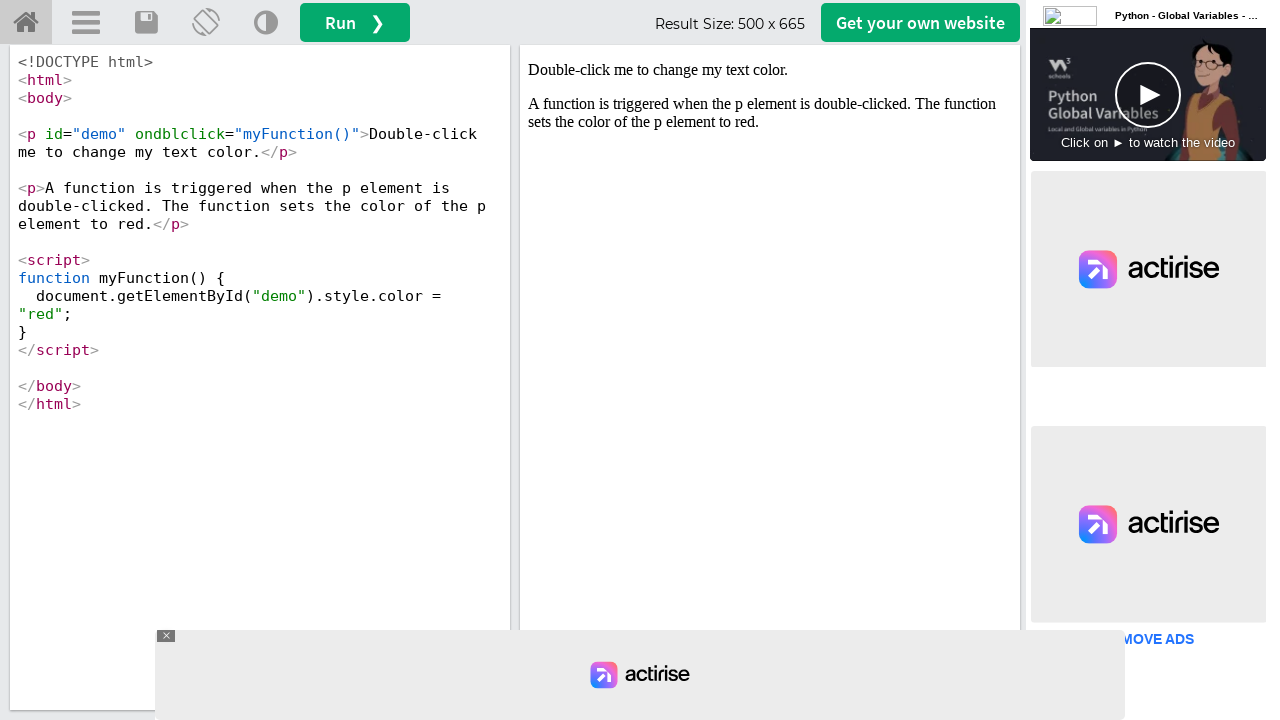

Located text element 'Double-click me to change my text color.' in iframe
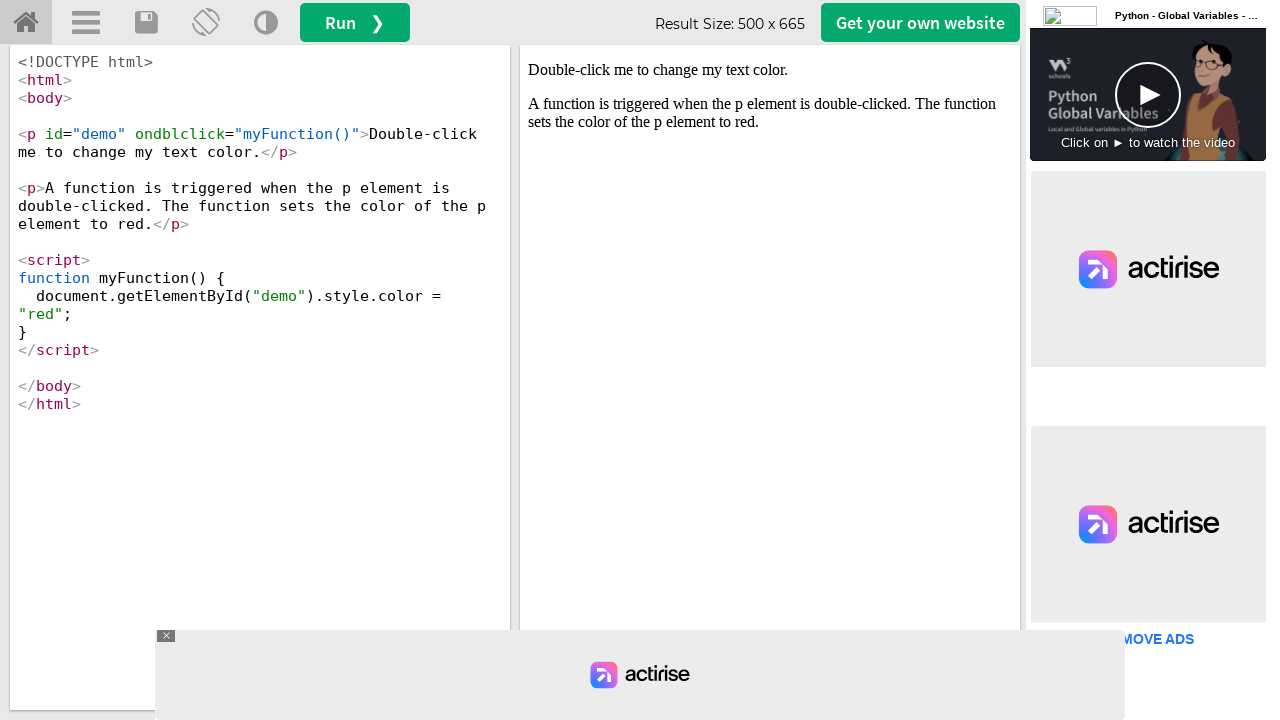

Double-clicked on text element to trigger color change at (770, 70) on #iframeResult >> internal:control=enter-frame >> text=Double-click me to change 
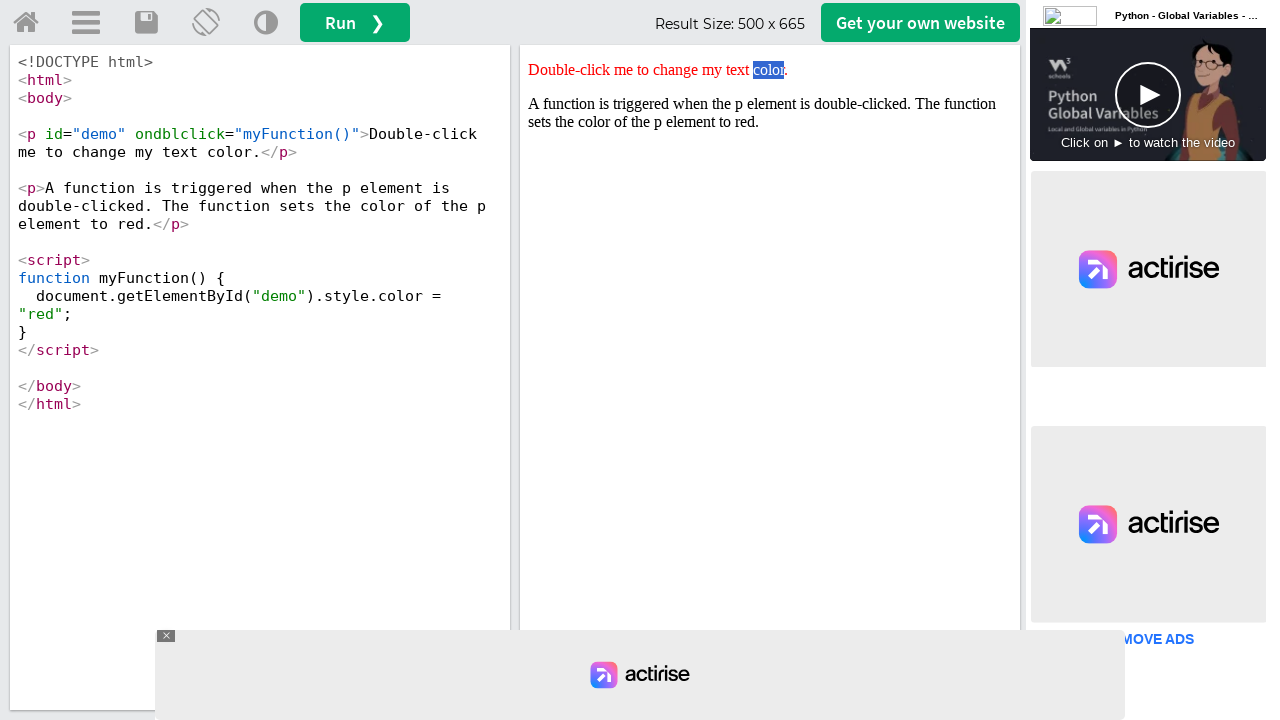

Retrieved style attribute from text element
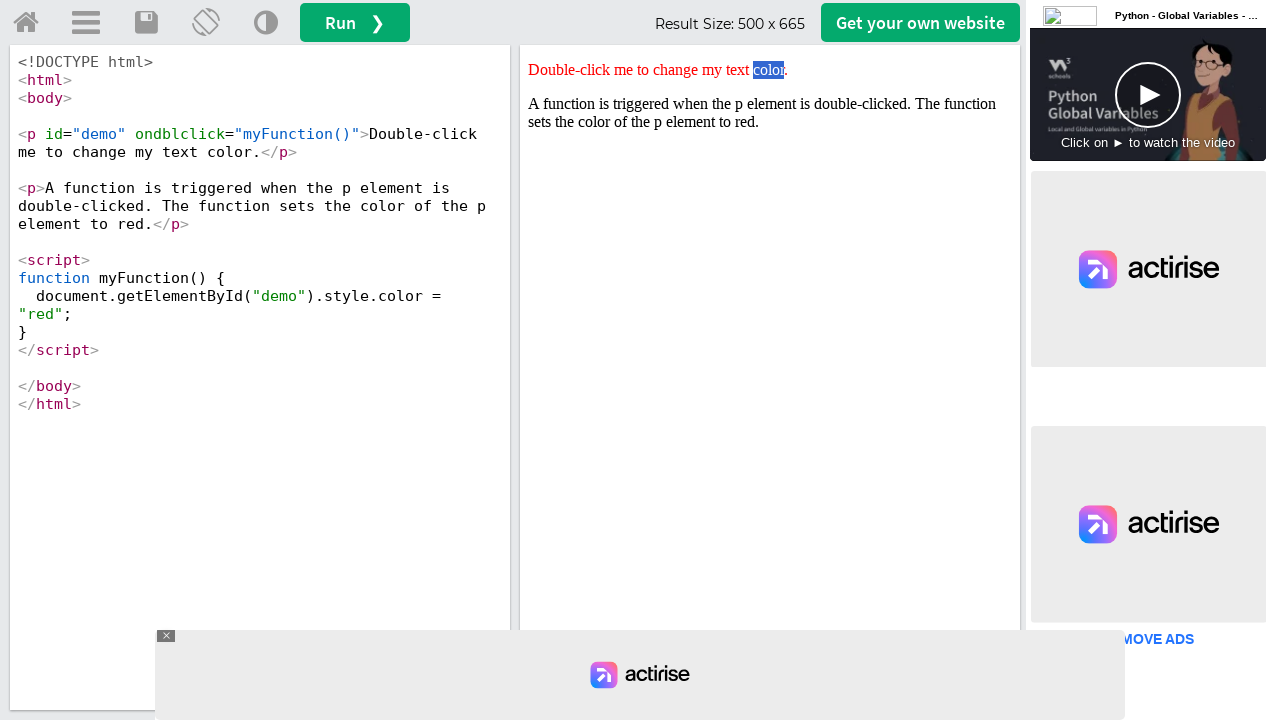

Verified that text color changed to red
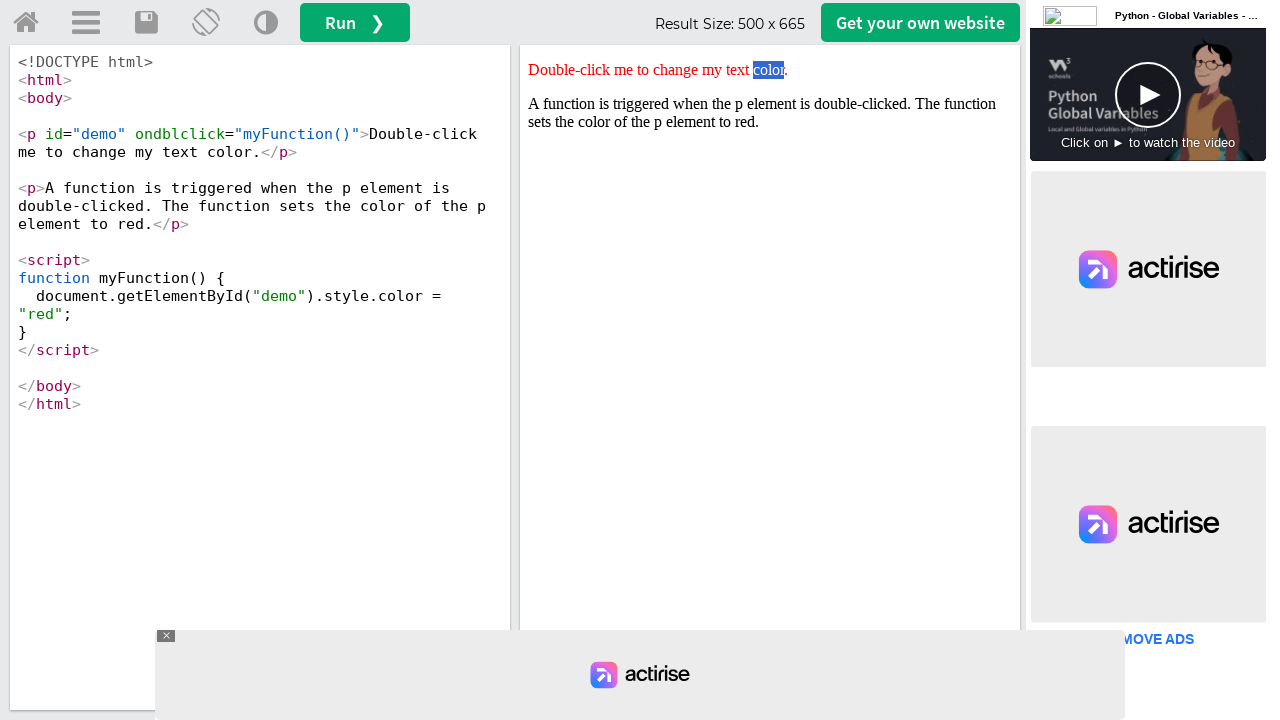

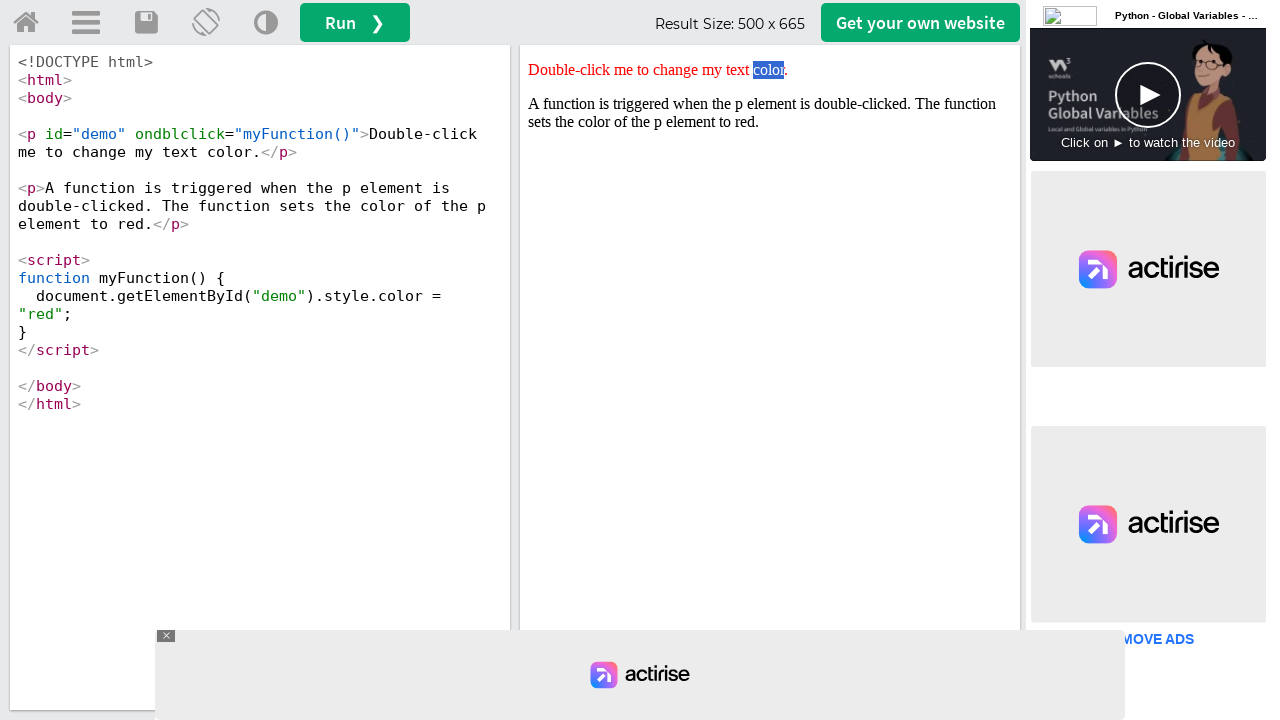